Tests dropdown select functionality by clicking the dropdown and selecting an option

Starting URL: https://the-internet.herokuapp.com/dropdown

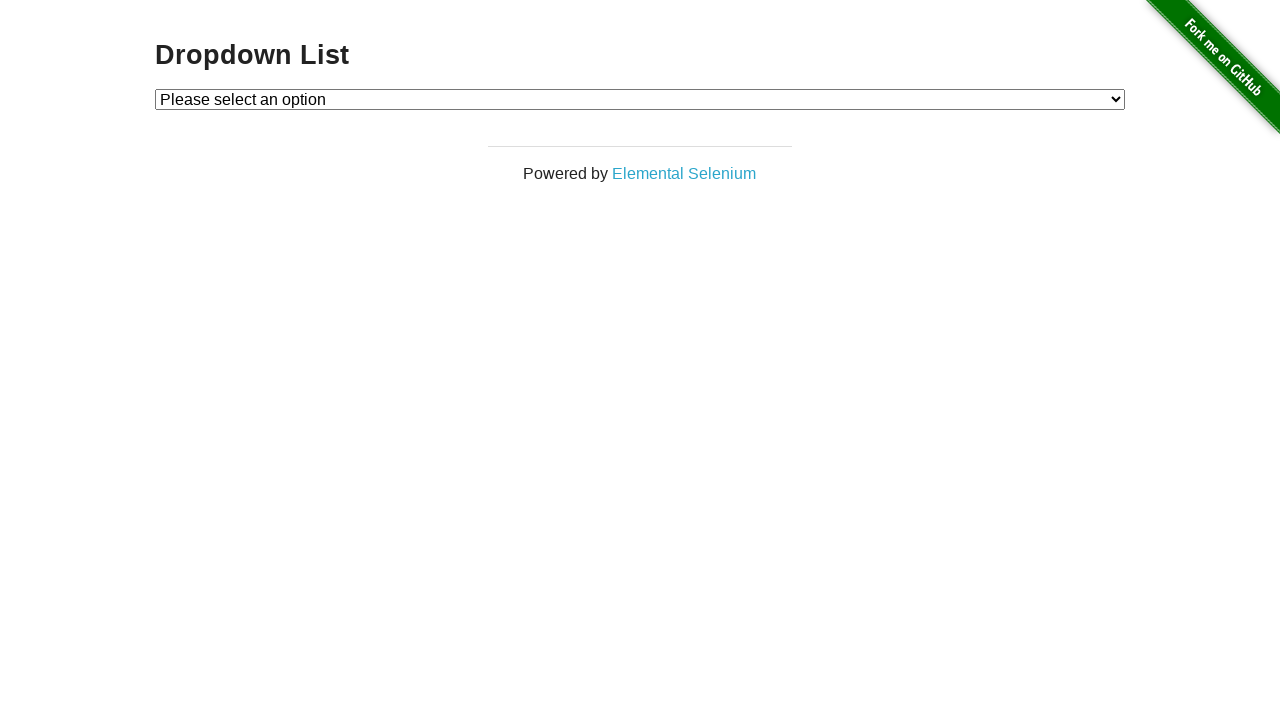

Clicked dropdown to open it at (640, 99) on #dropdown
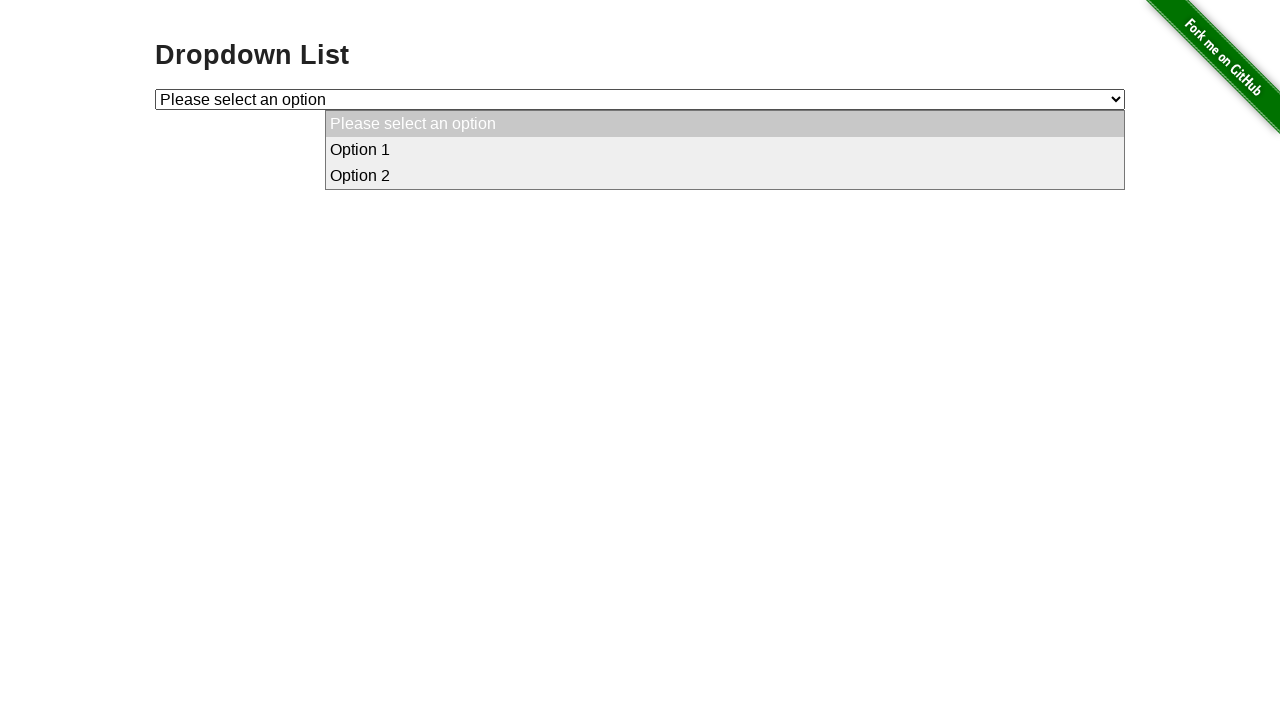

Selected the second option (index 1) from dropdown on #dropdown
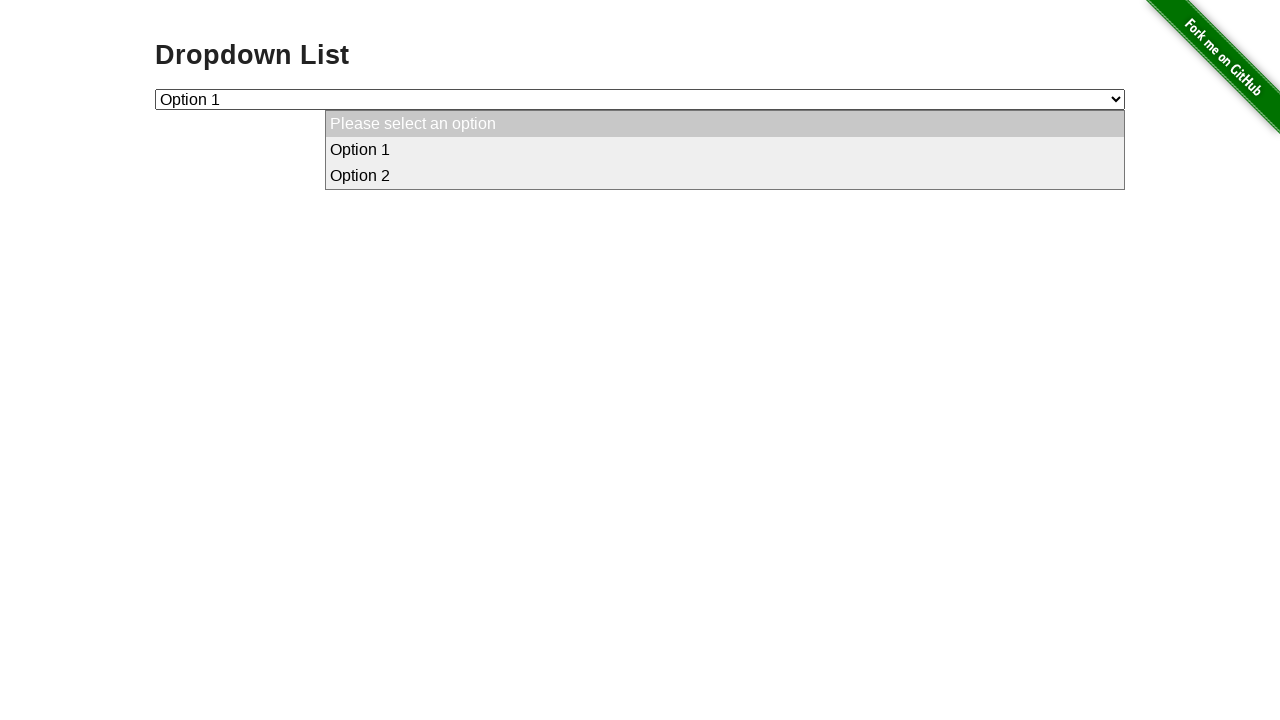

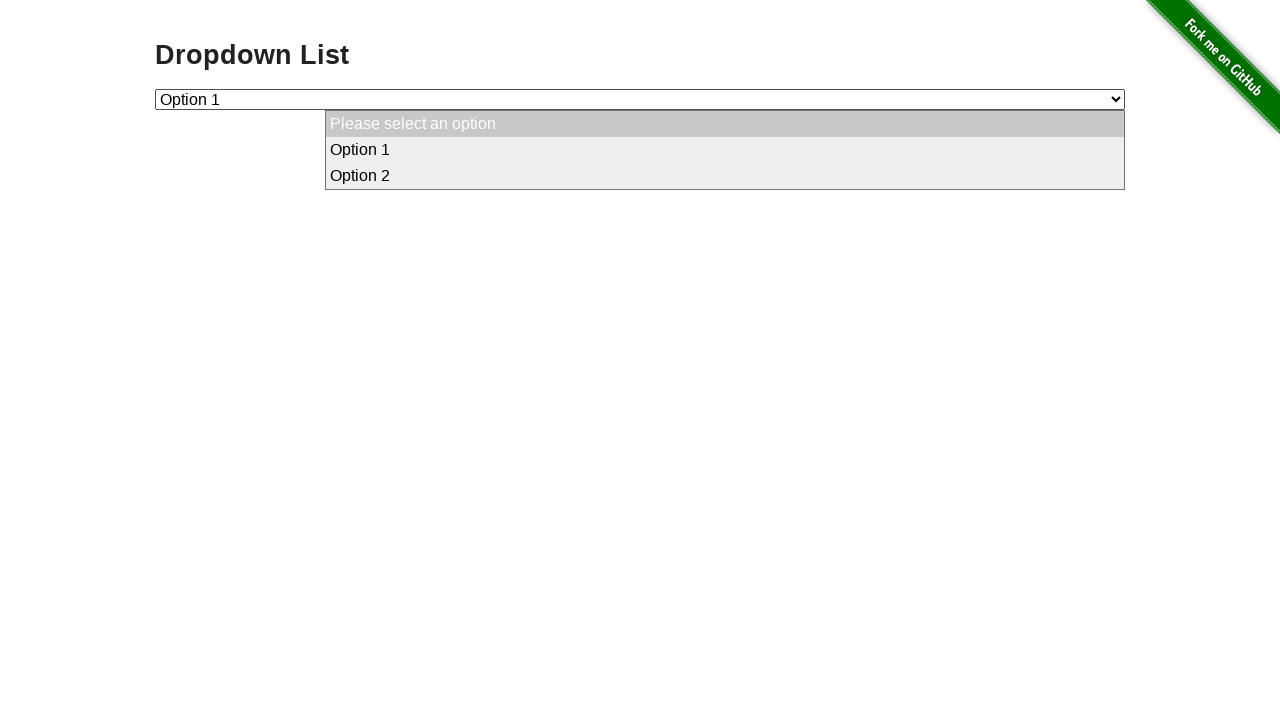